Tests the dynamic click button by navigating to the Buttons section and clicking the Click Me button

Starting URL: https://demoqa.com/

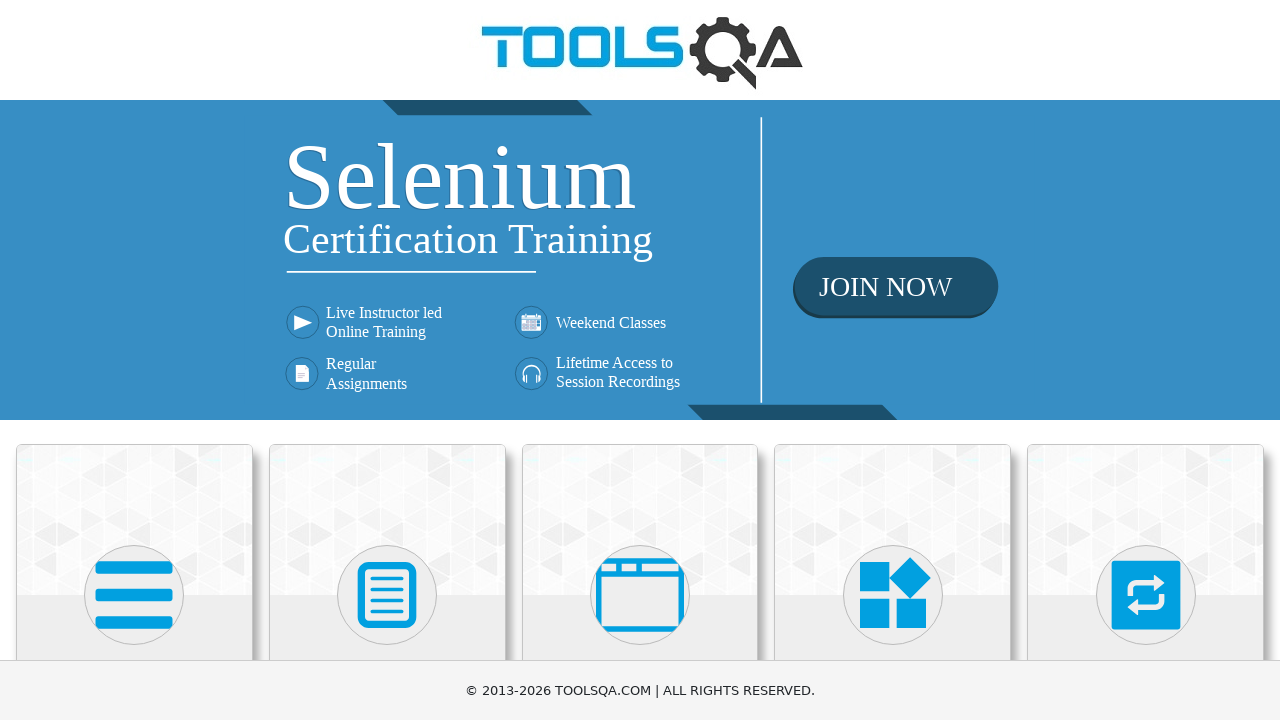

Clicked on the Elements card at (134, 360) on xpath=//div[@class='card-body']/h5[text()='Elements']
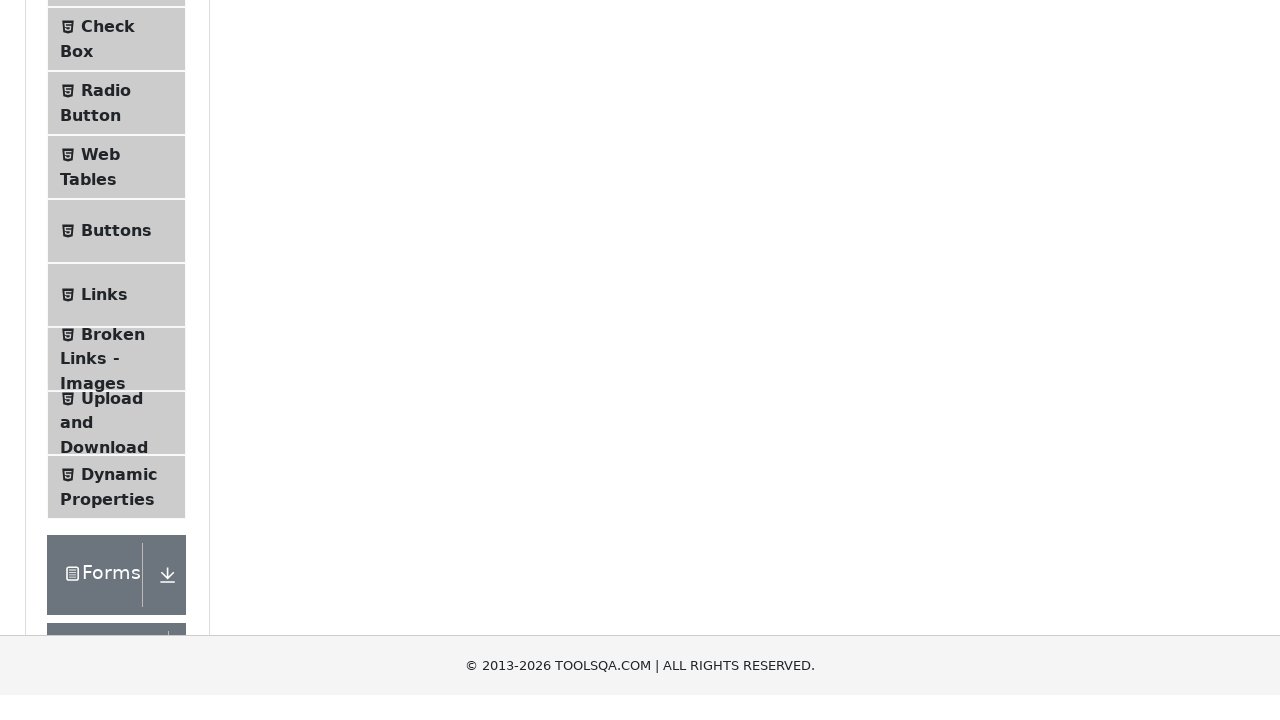

Clicked on Buttons menu item at (116, 517) on xpath=//span[text()='Buttons']
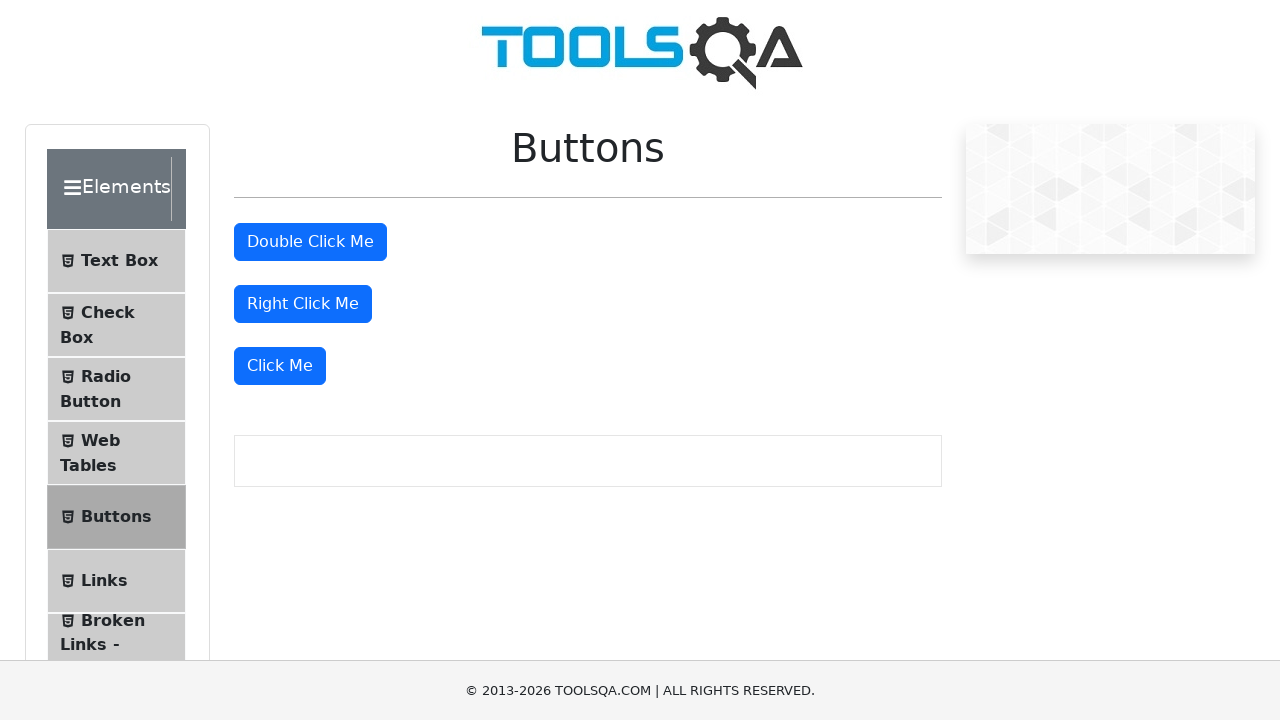

Clicked the Click Me button at (280, 366) on xpath=//button[text()='Click Me']
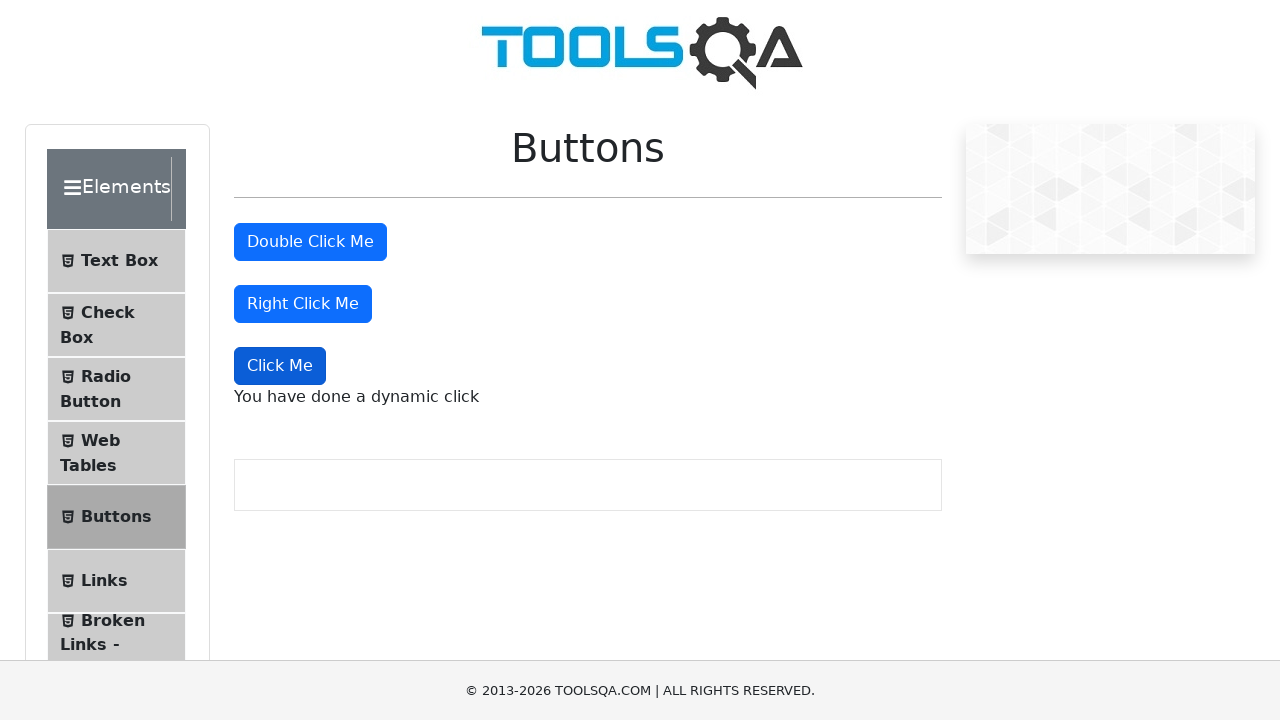

Dynamic click message appeared
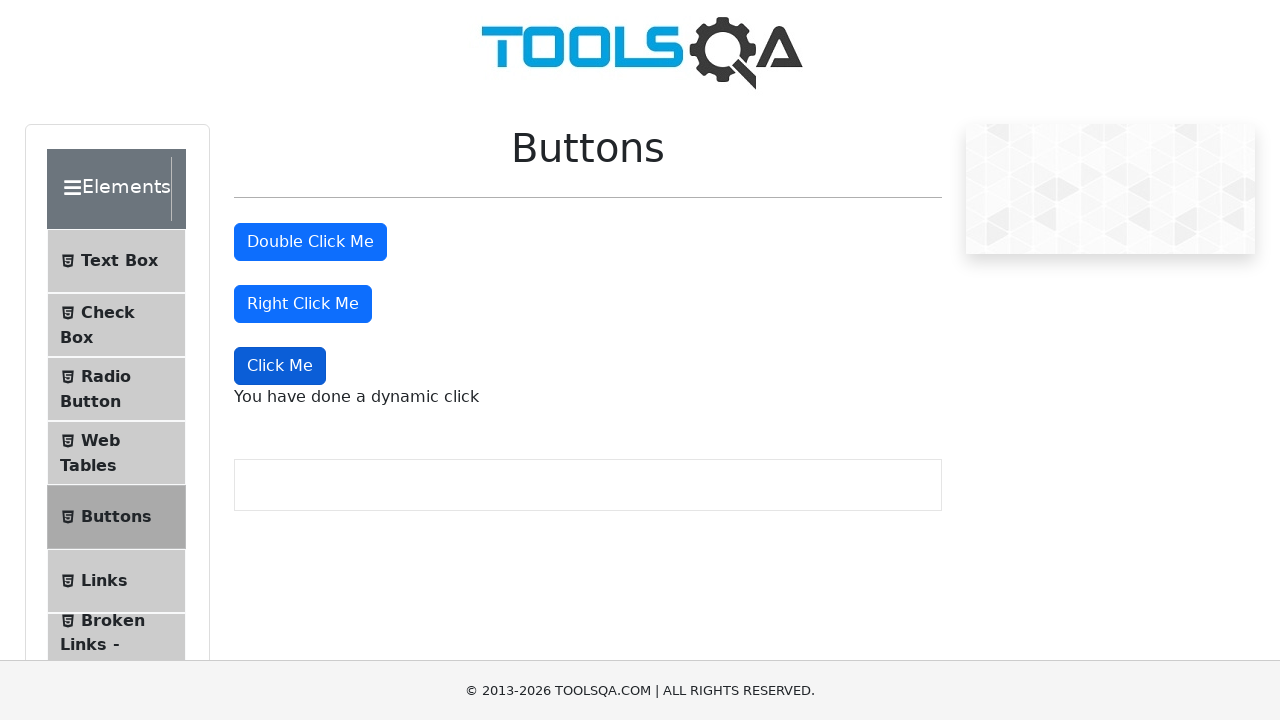

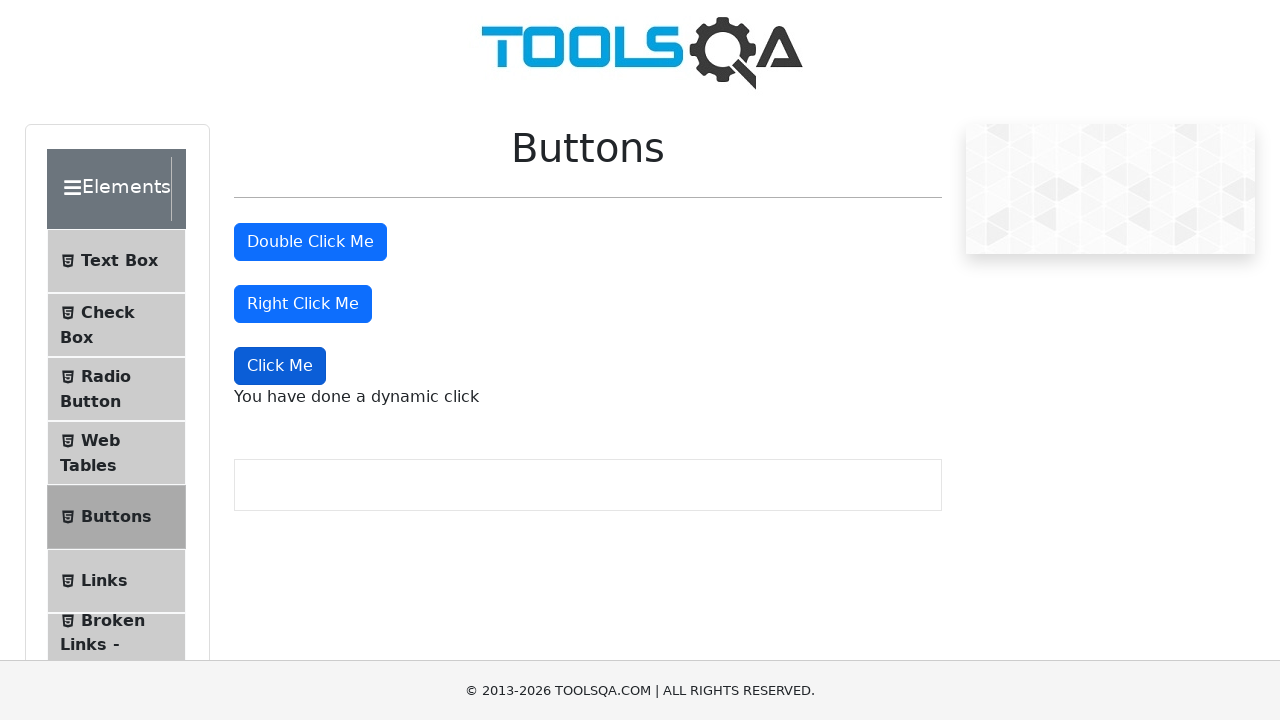